Tests smooth scrolling functionality by scrolling down and up a page using keyboard arrow keys

Starting URL: https://testautomationpractice.blogspot.com/

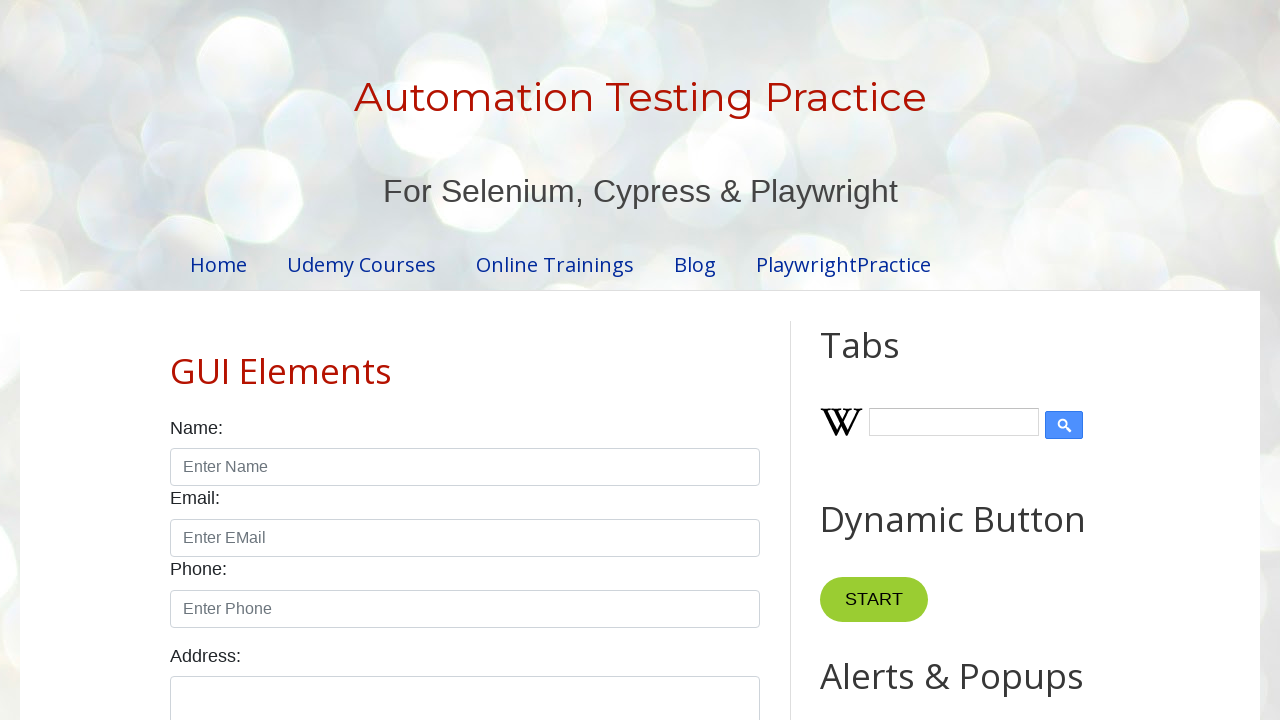

Pressed ArrowDown key to scroll down
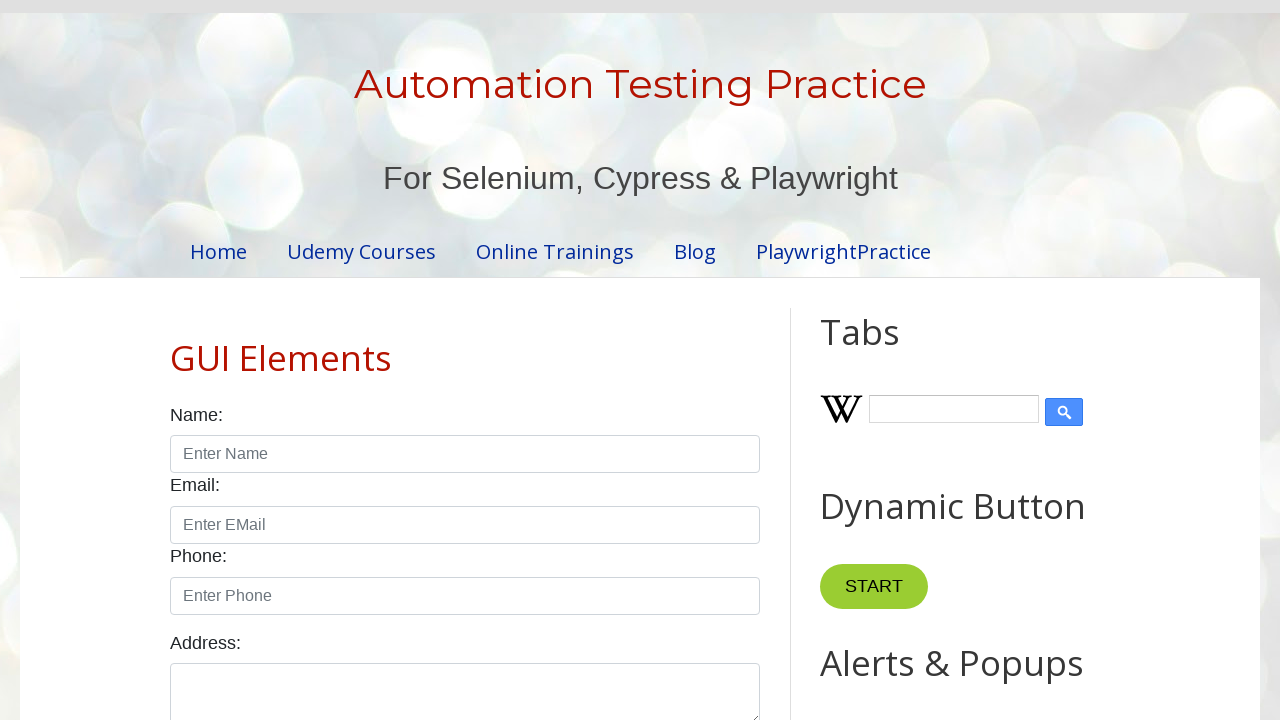

Waited 200ms for smooth scrolling animation
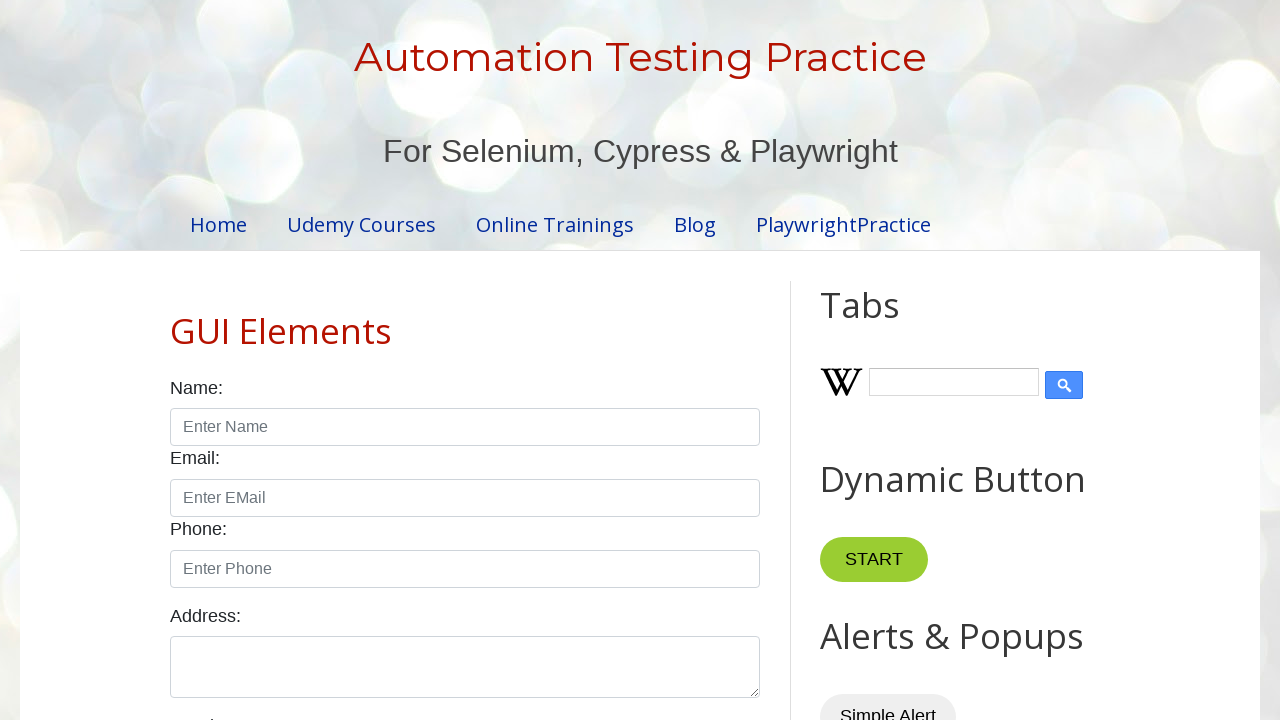

Pressed ArrowDown key to scroll down
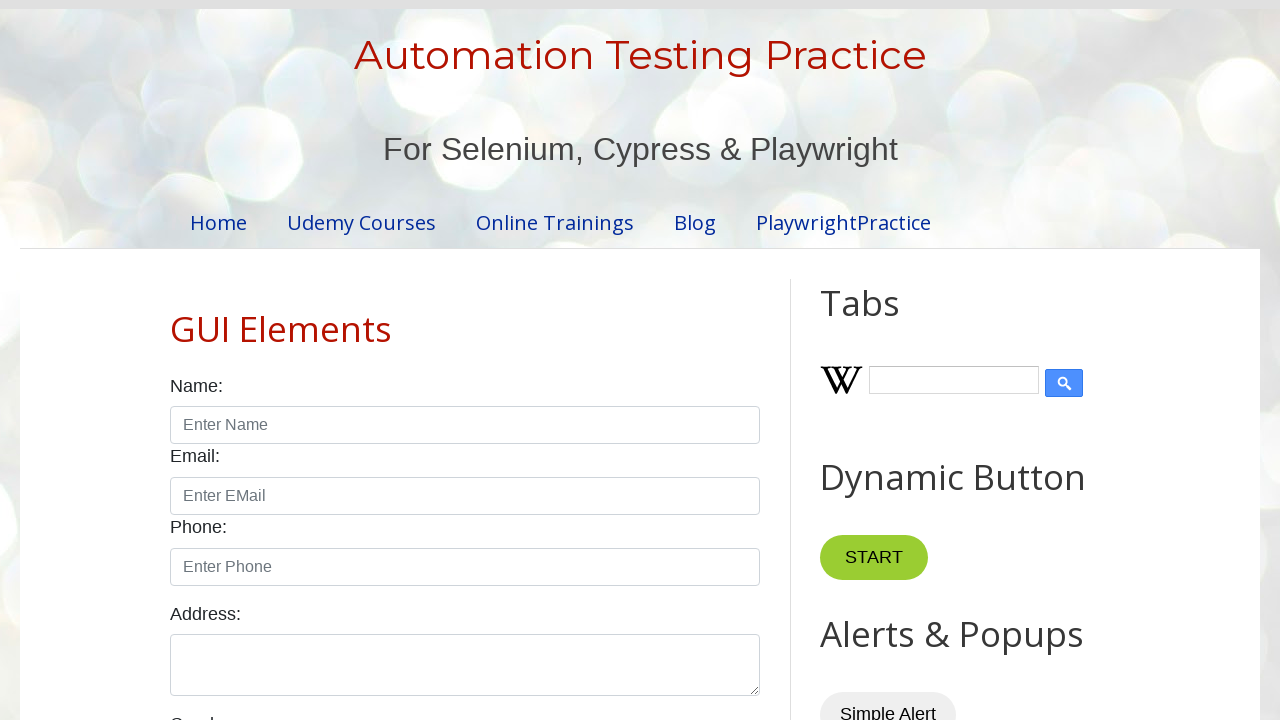

Waited 200ms for smooth scrolling animation
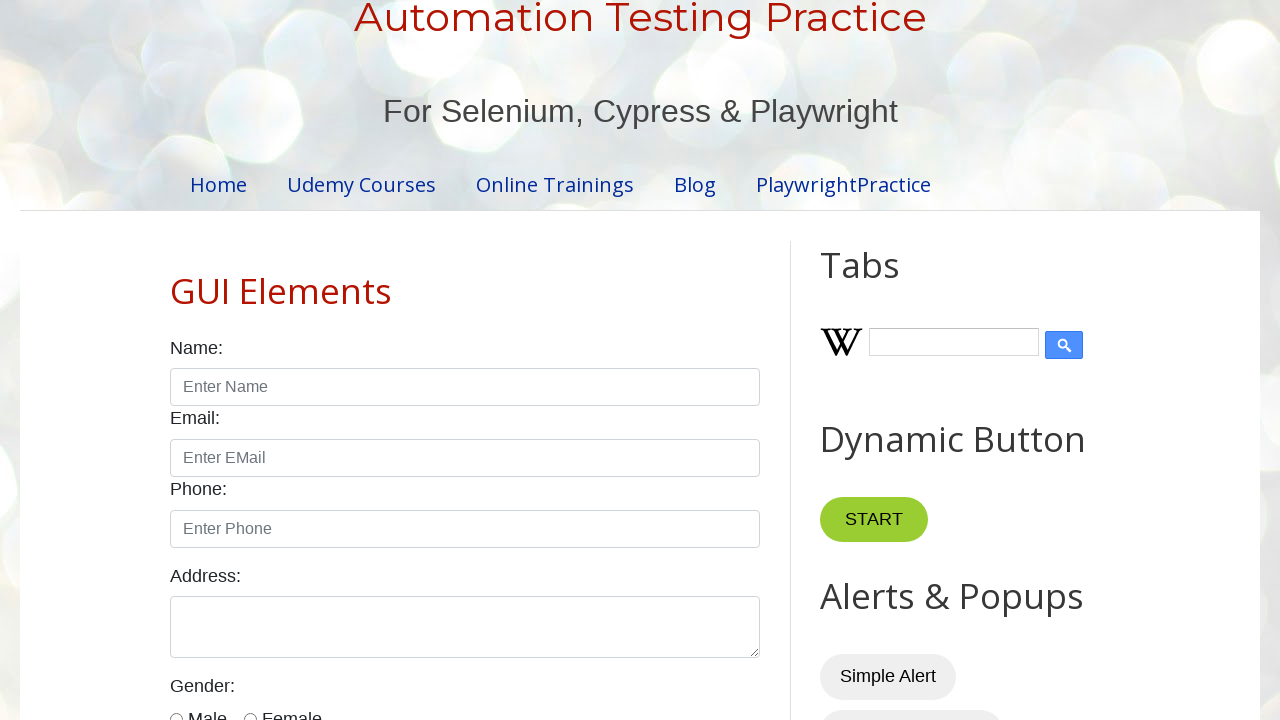

Pressed ArrowDown key to scroll down
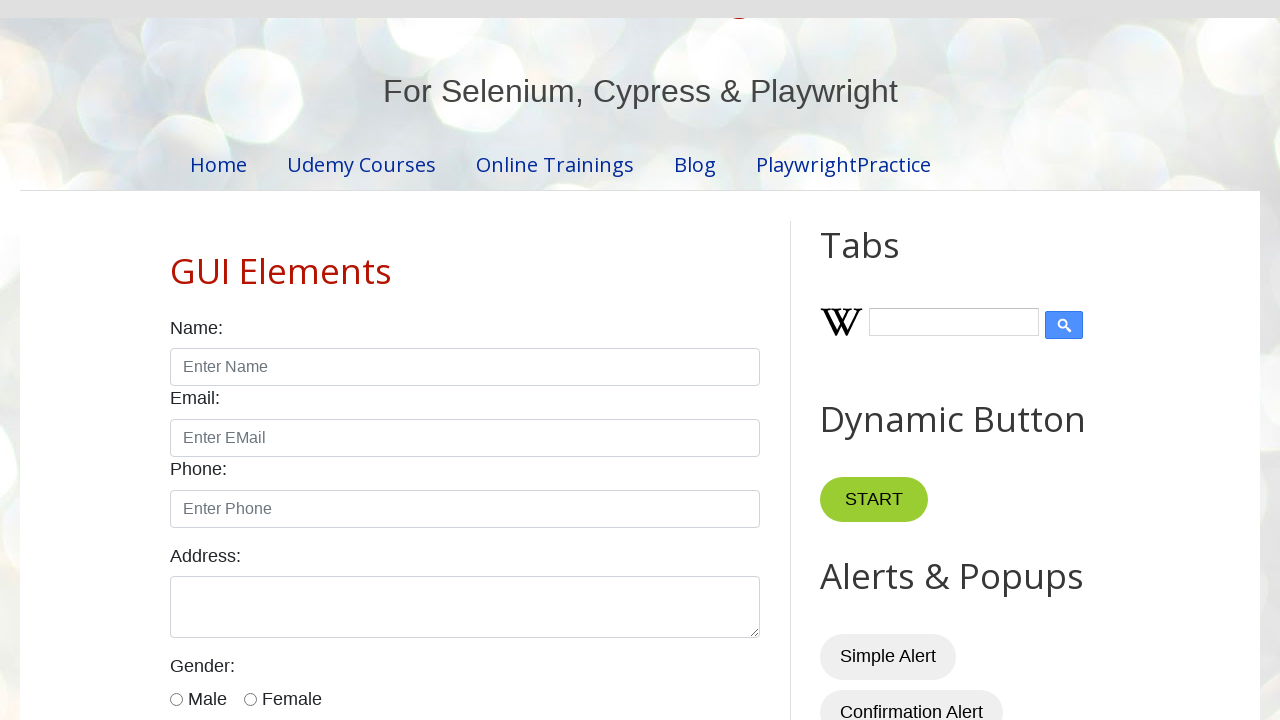

Waited 200ms for smooth scrolling animation
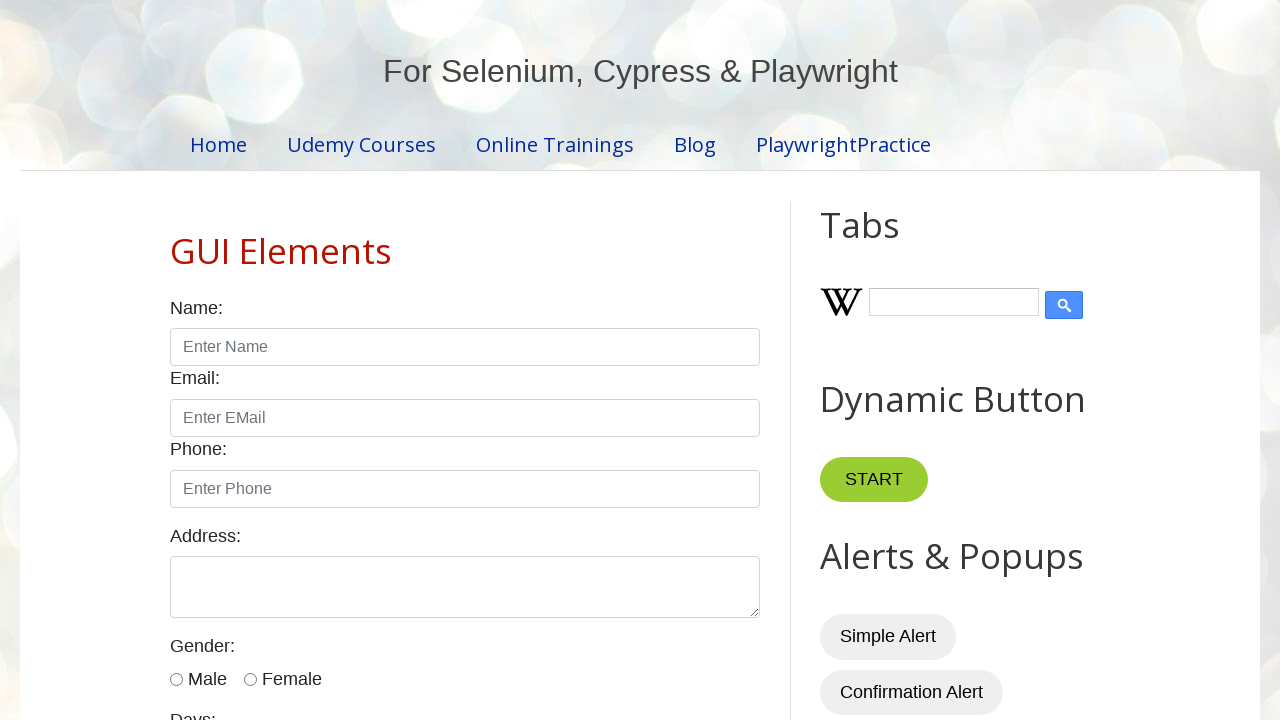

Pressed ArrowDown key to scroll down
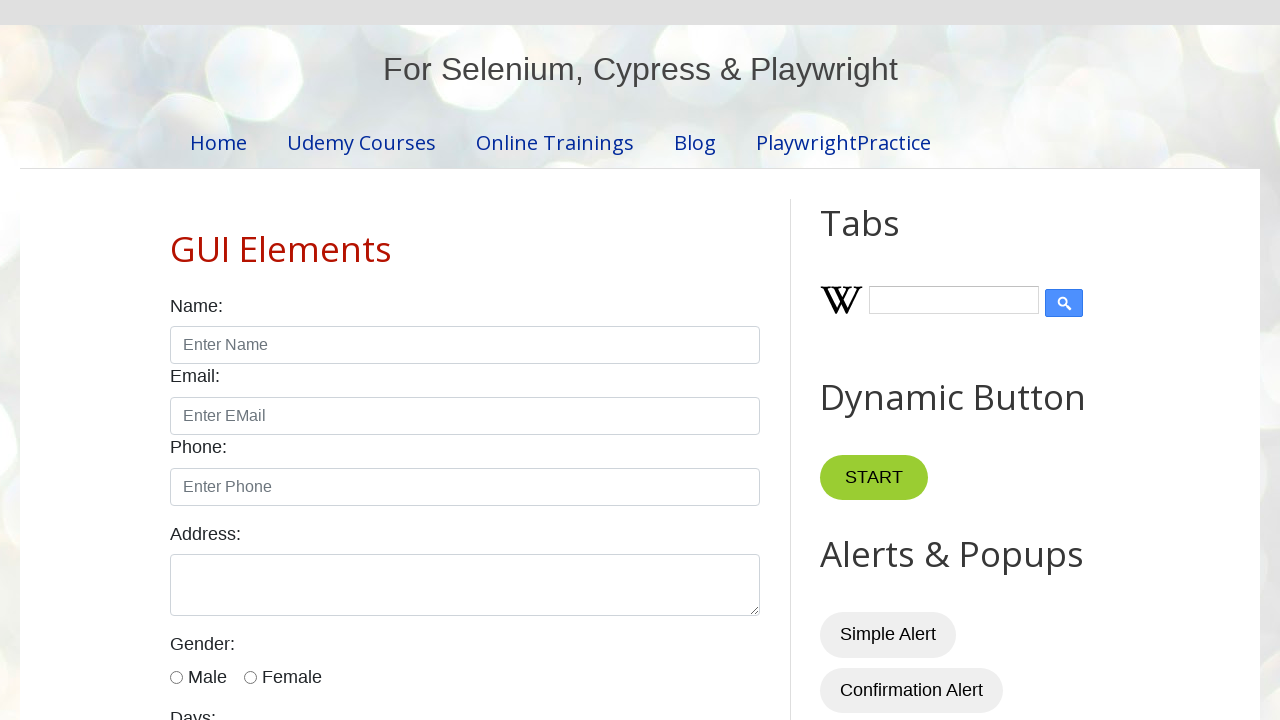

Waited 200ms for smooth scrolling animation
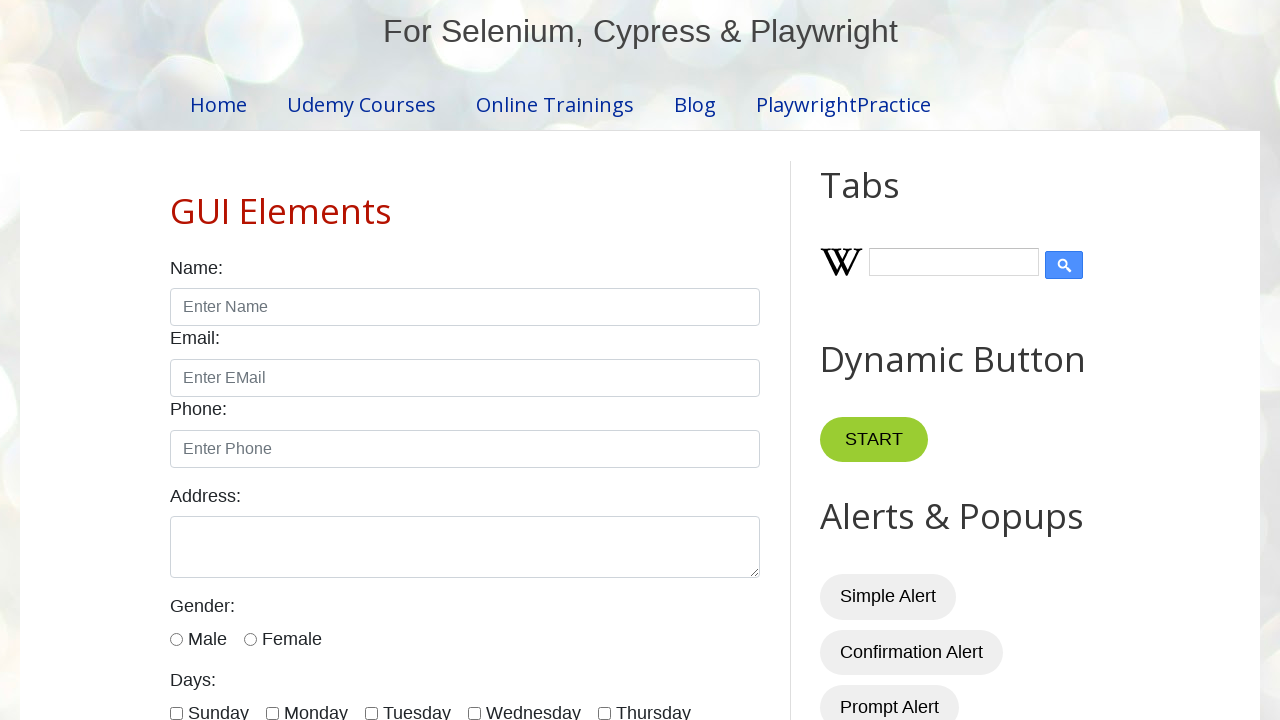

Pressed ArrowDown key to scroll down
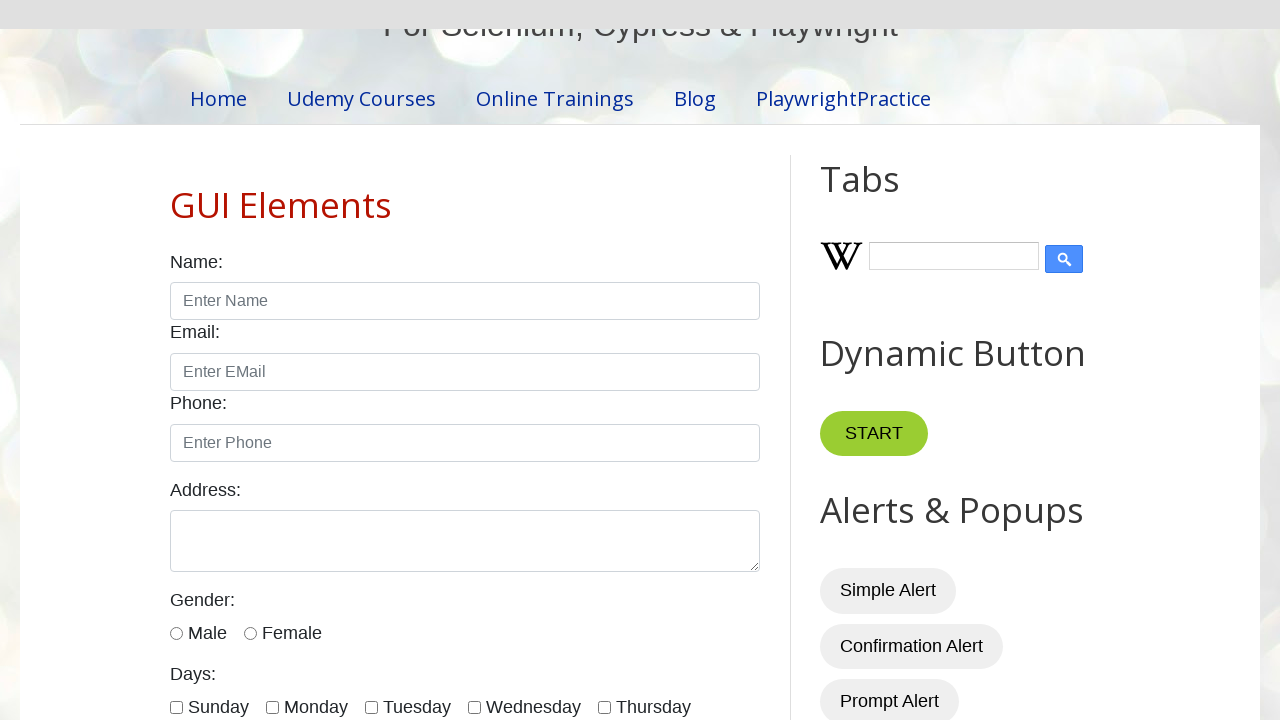

Waited 200ms for smooth scrolling animation
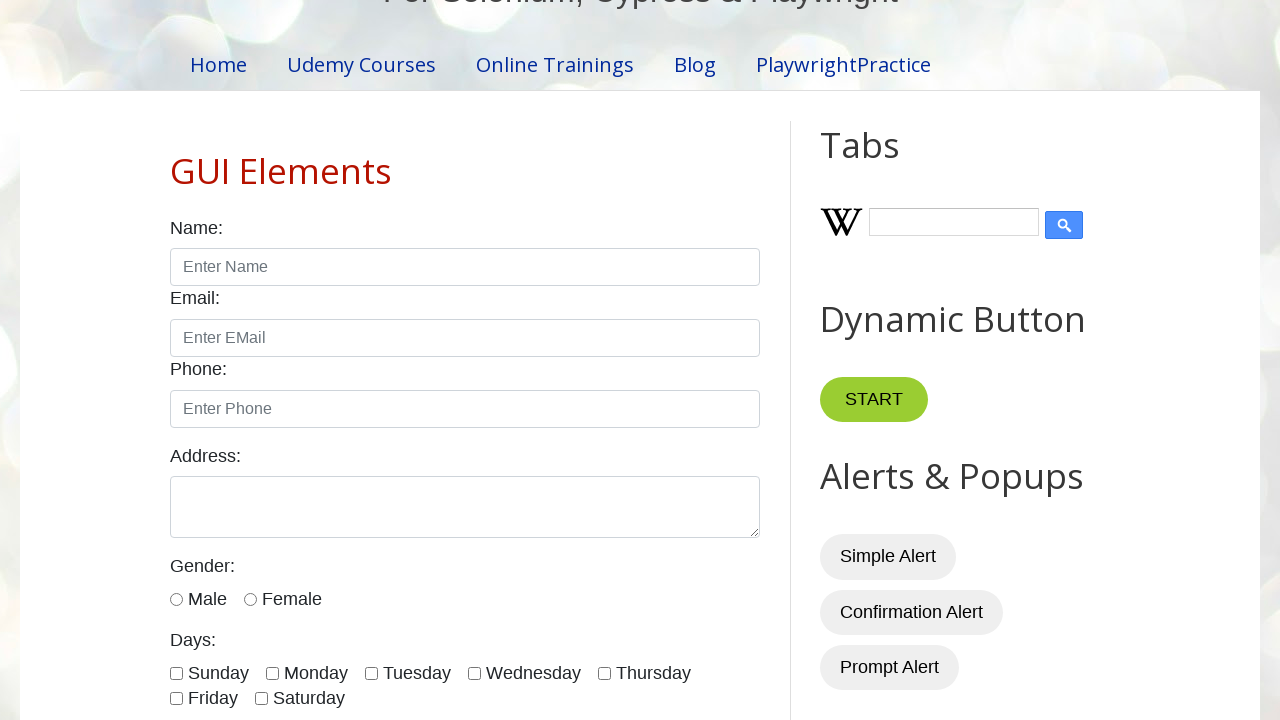

Pressed ArrowDown key to scroll down
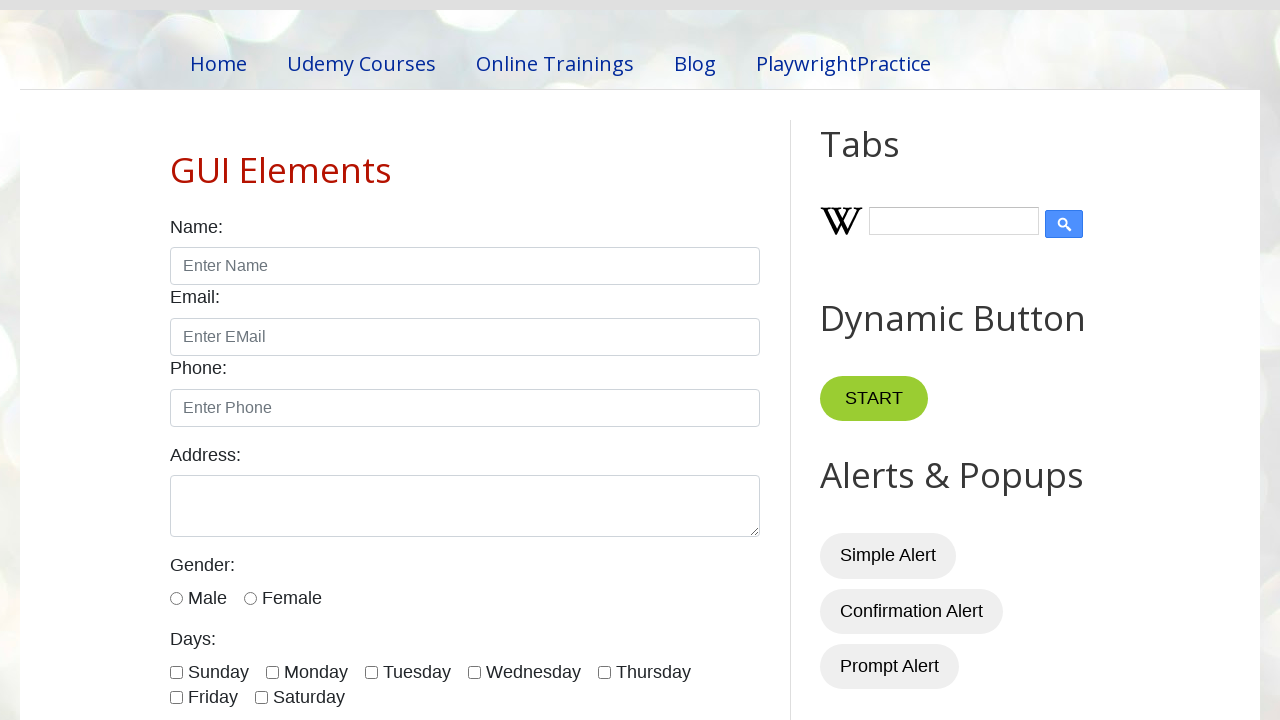

Waited 200ms for smooth scrolling animation
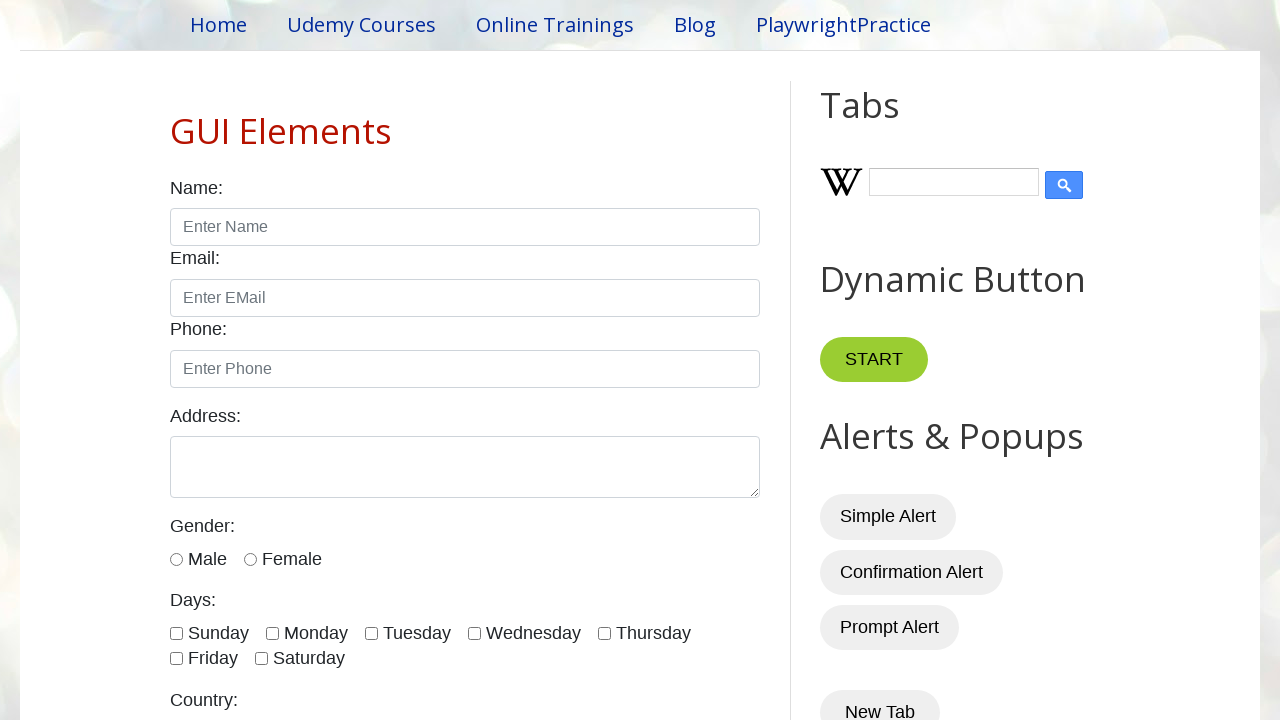

Pressed ArrowDown key to scroll down
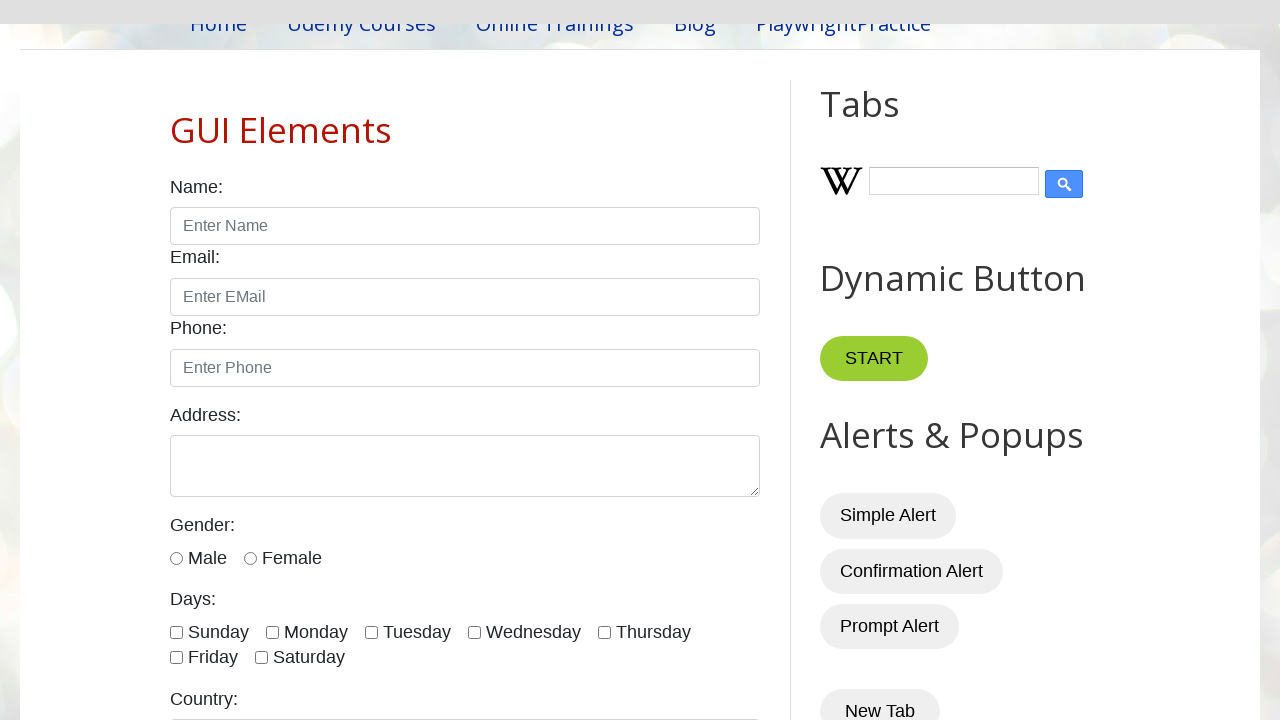

Waited 200ms for smooth scrolling animation
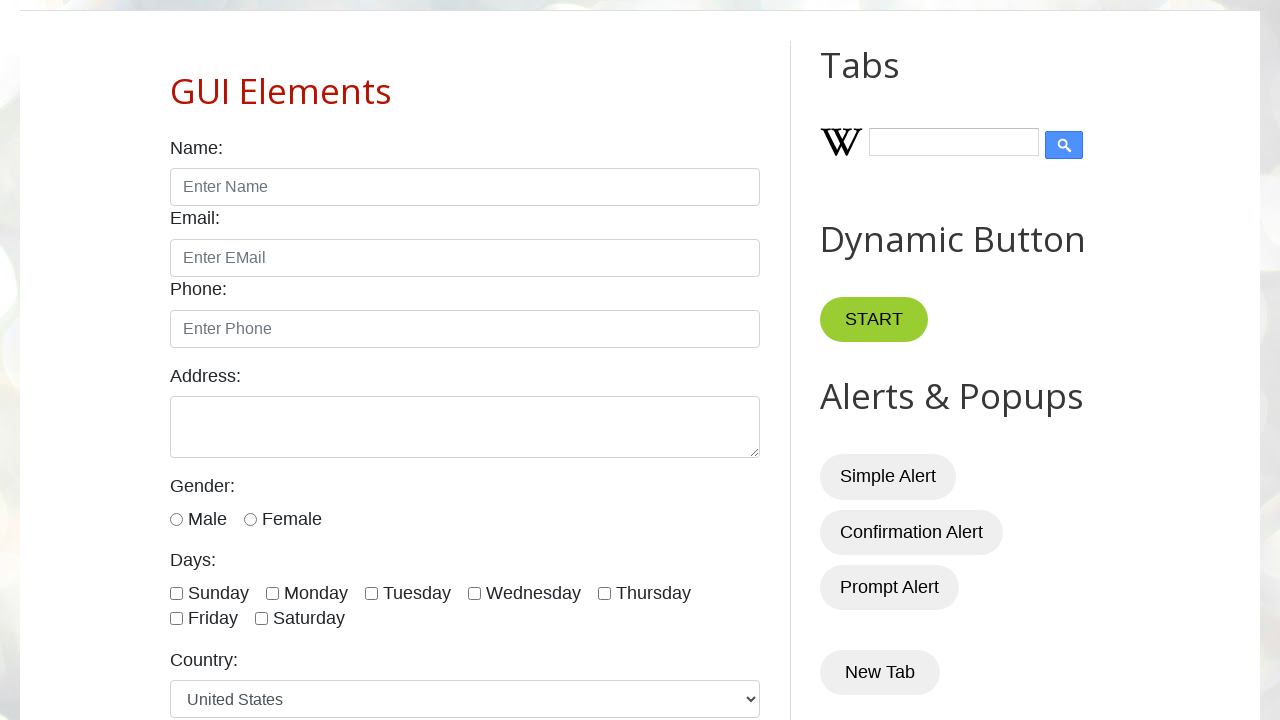

Pressed ArrowDown key to scroll down
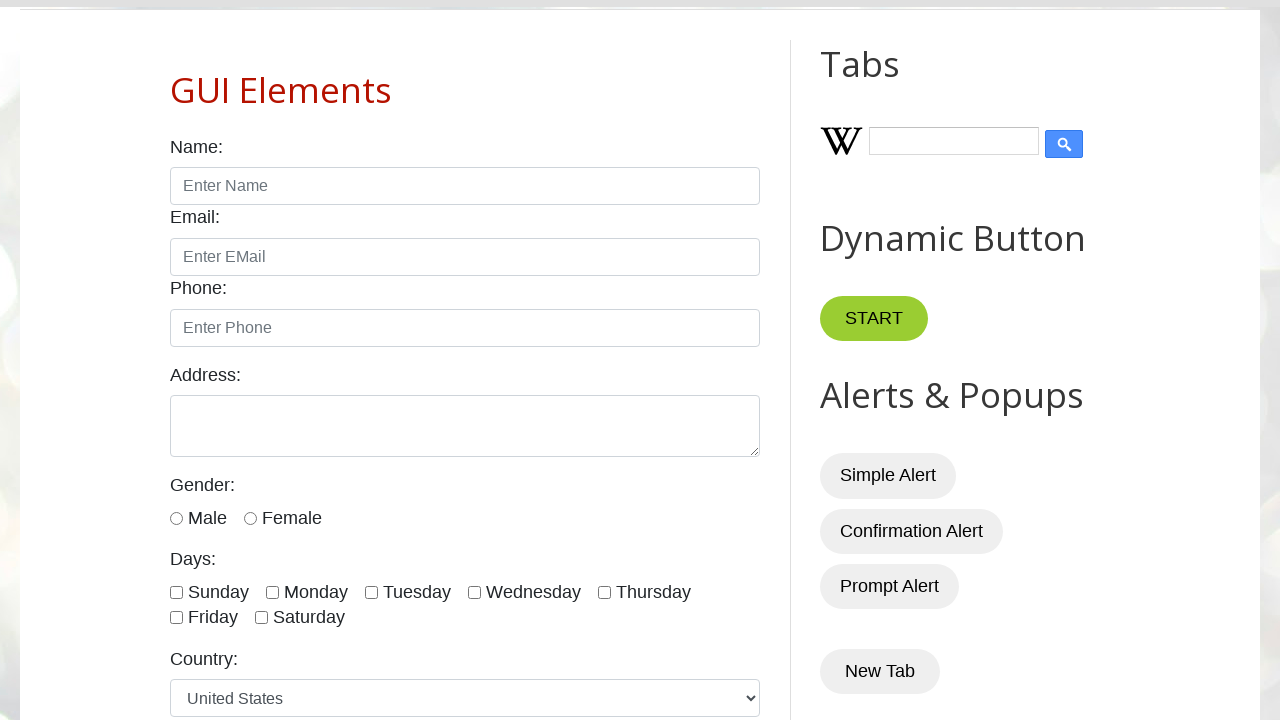

Waited 200ms for smooth scrolling animation
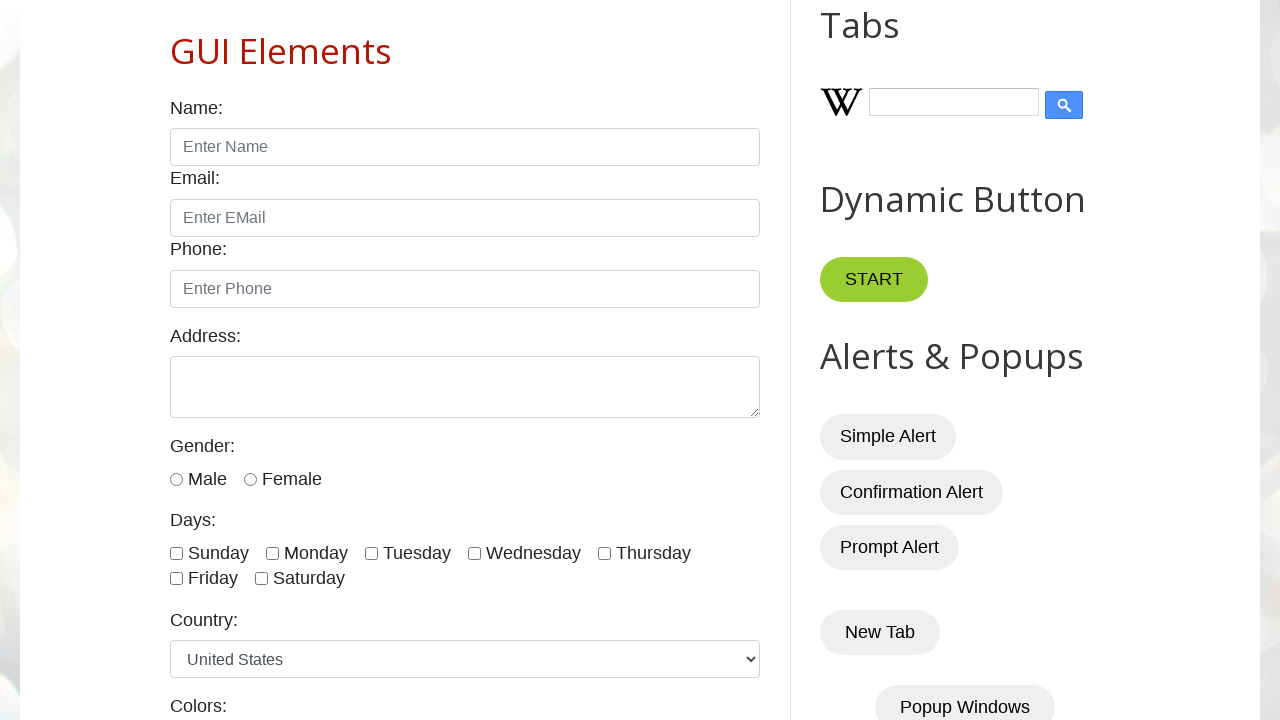

Pressed ArrowDown key to scroll down
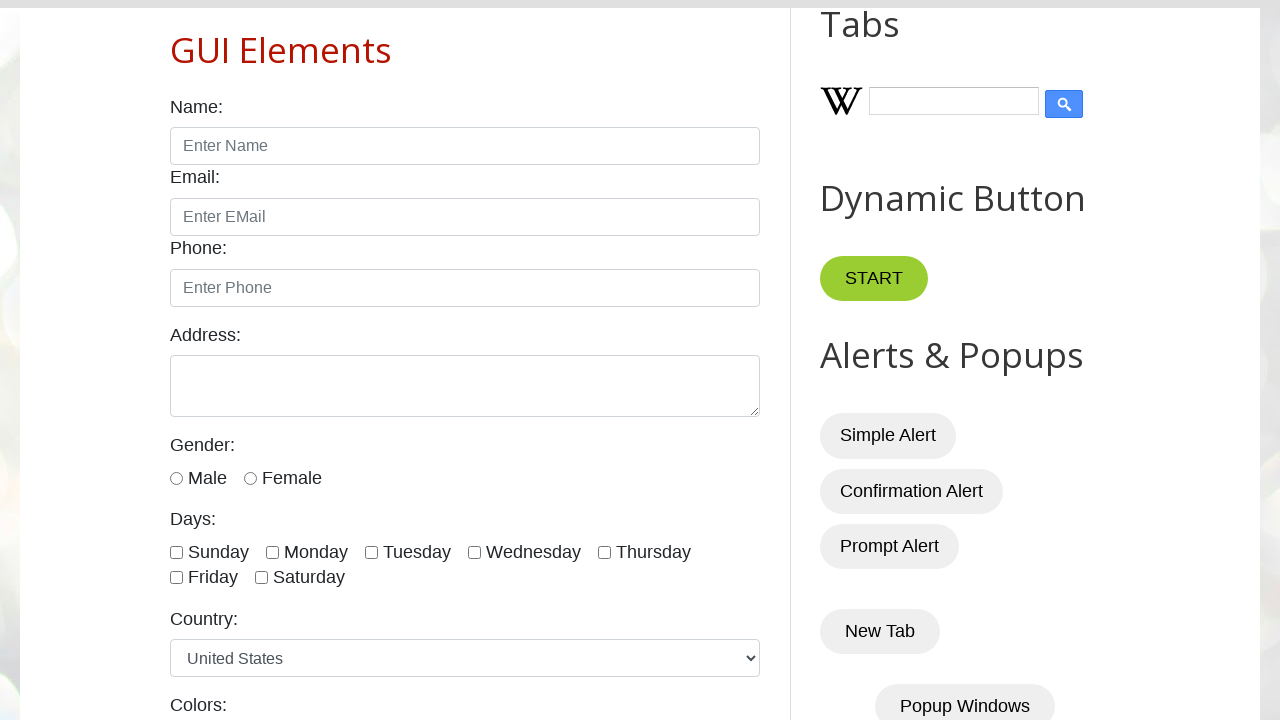

Waited 200ms for smooth scrolling animation
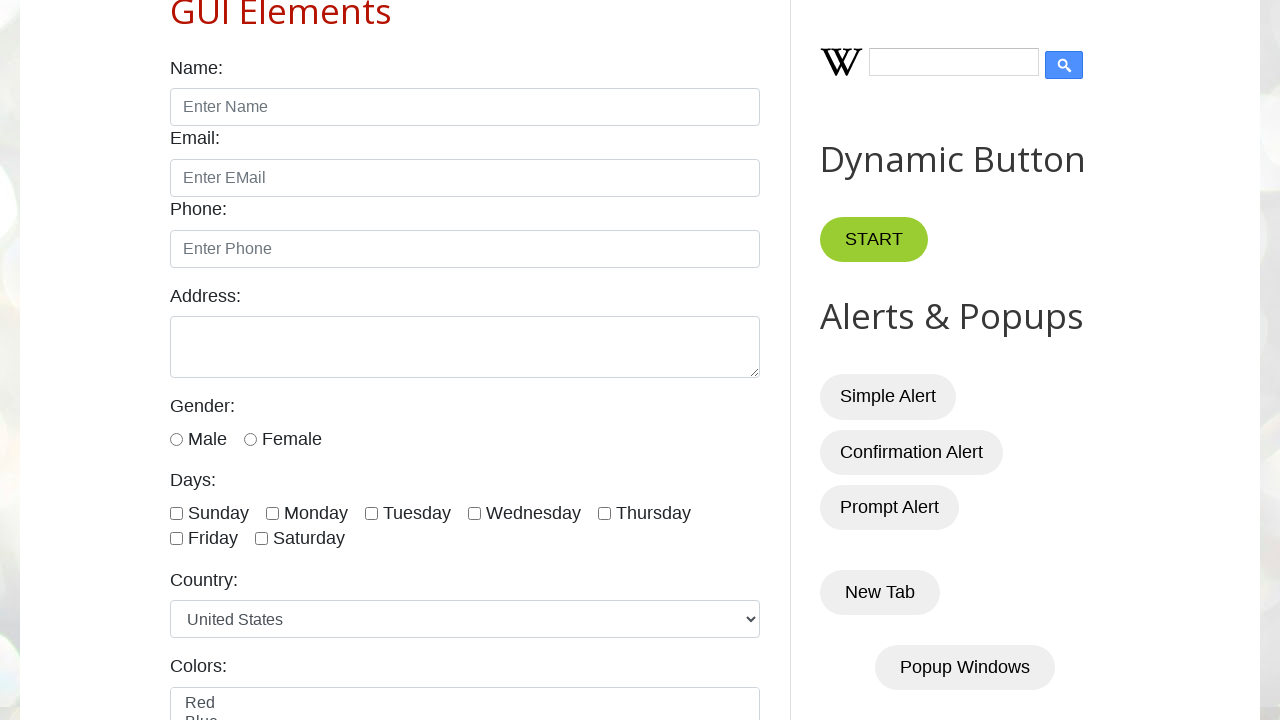

Pressed ArrowDown key to scroll down
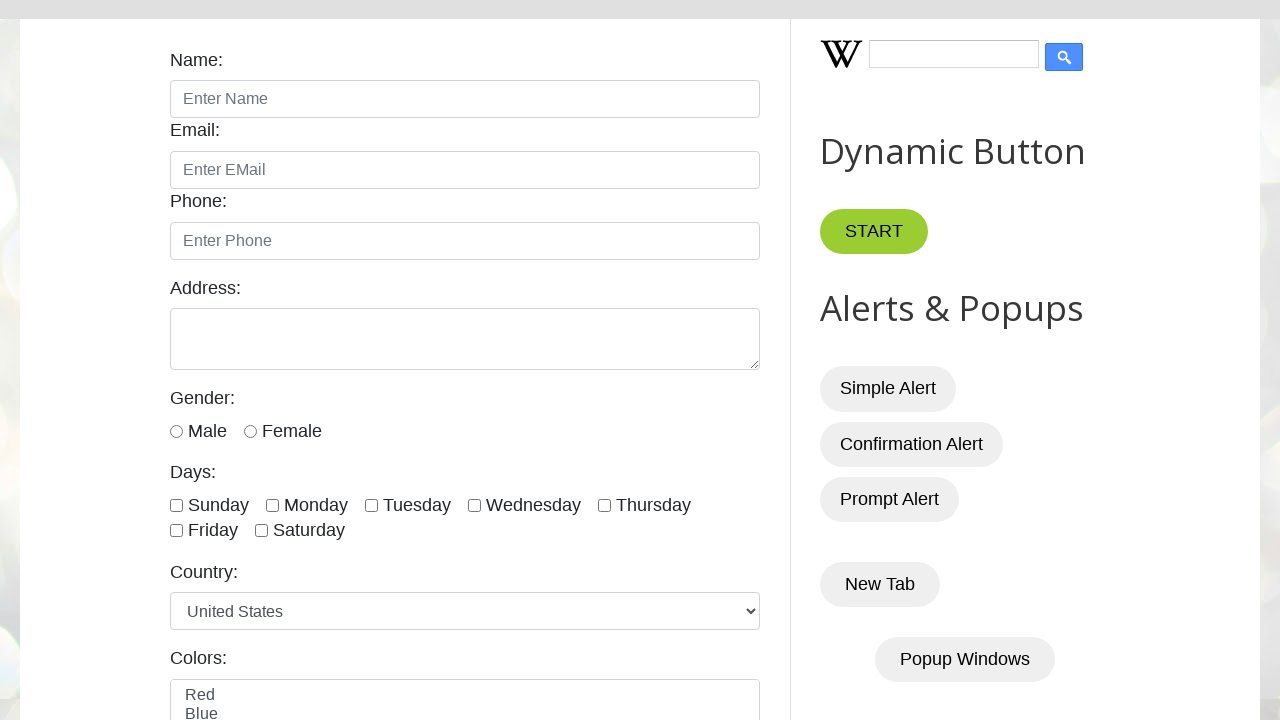

Waited 200ms for smooth scrolling animation
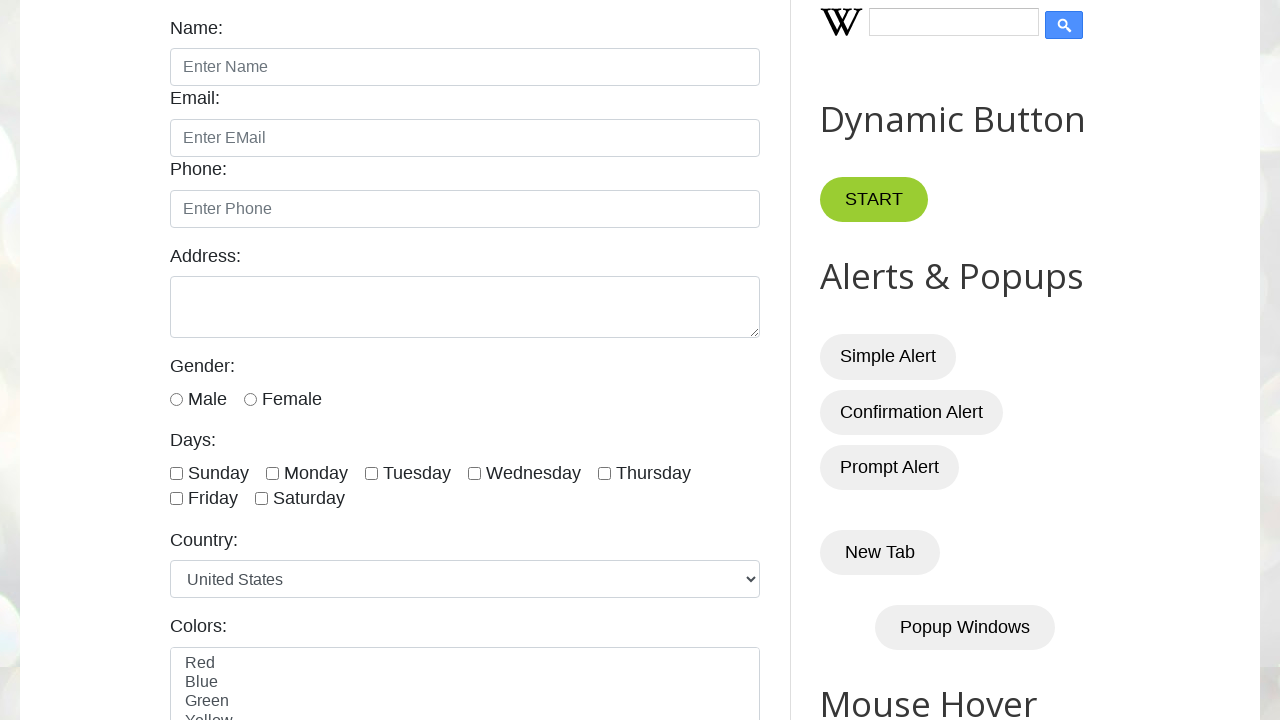

Pressed ArrowUp key to scroll up
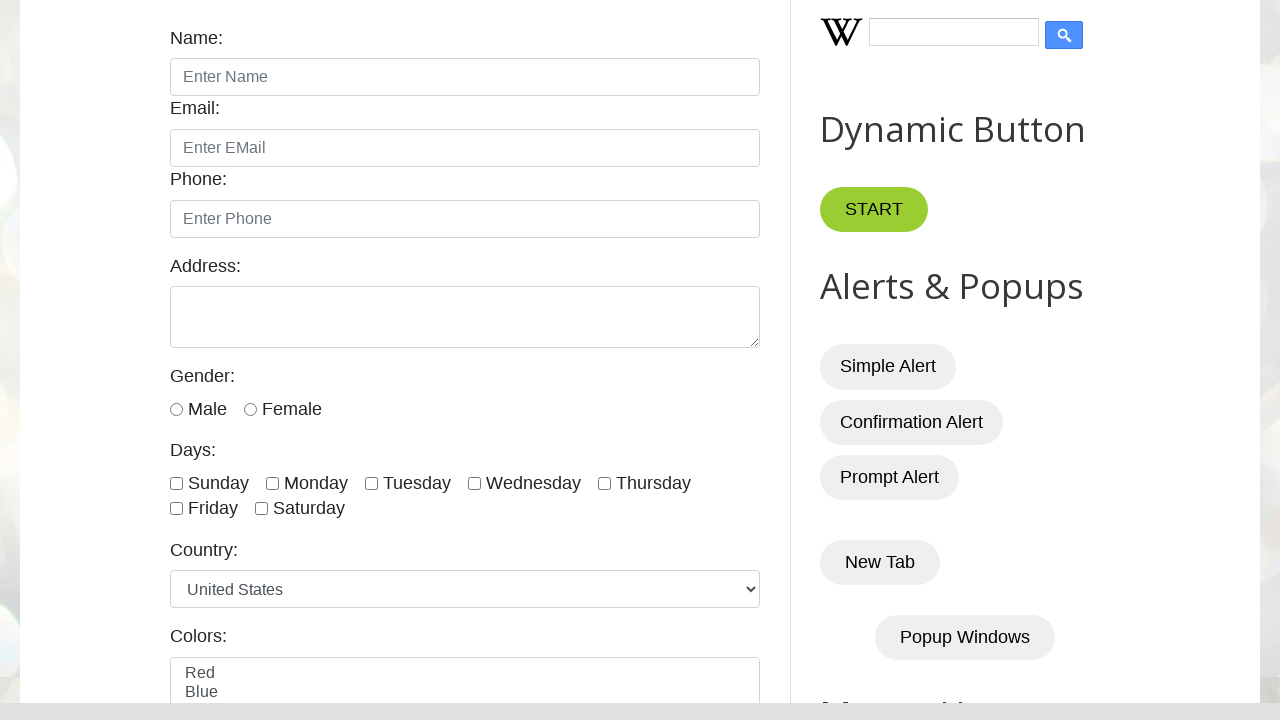

Waited 200ms for smooth scrolling animation
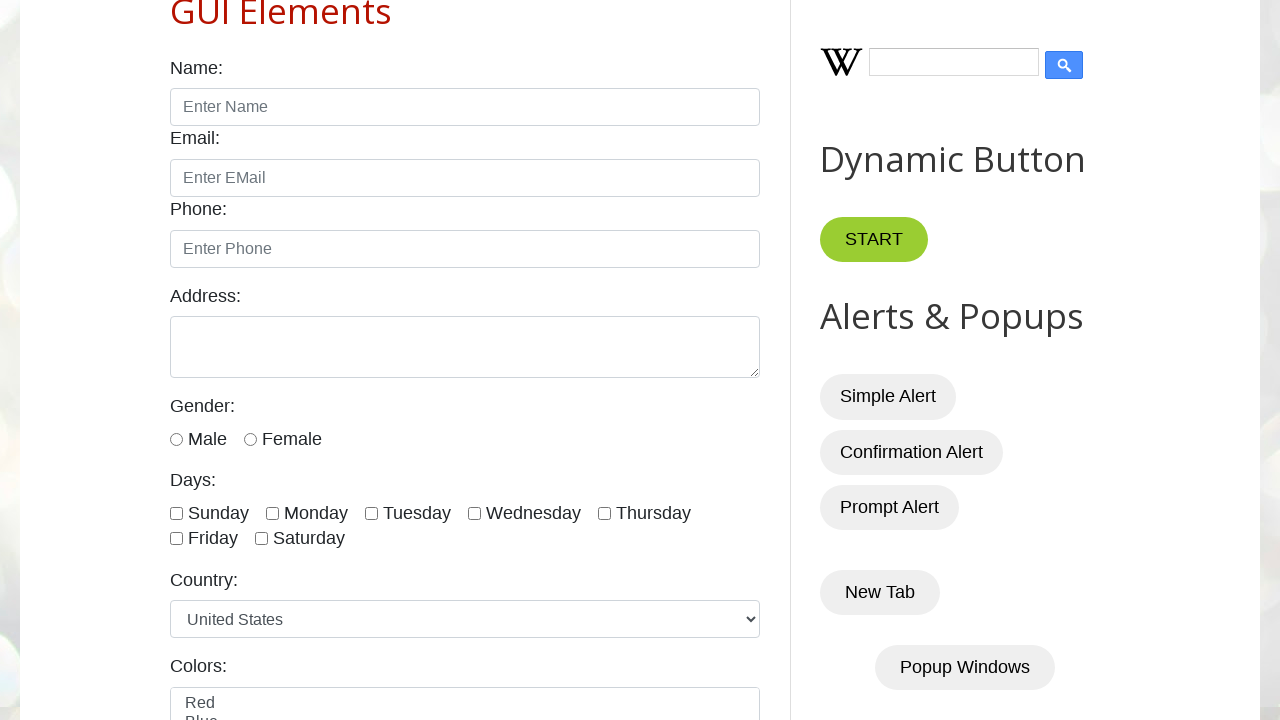

Pressed ArrowUp key to scroll up
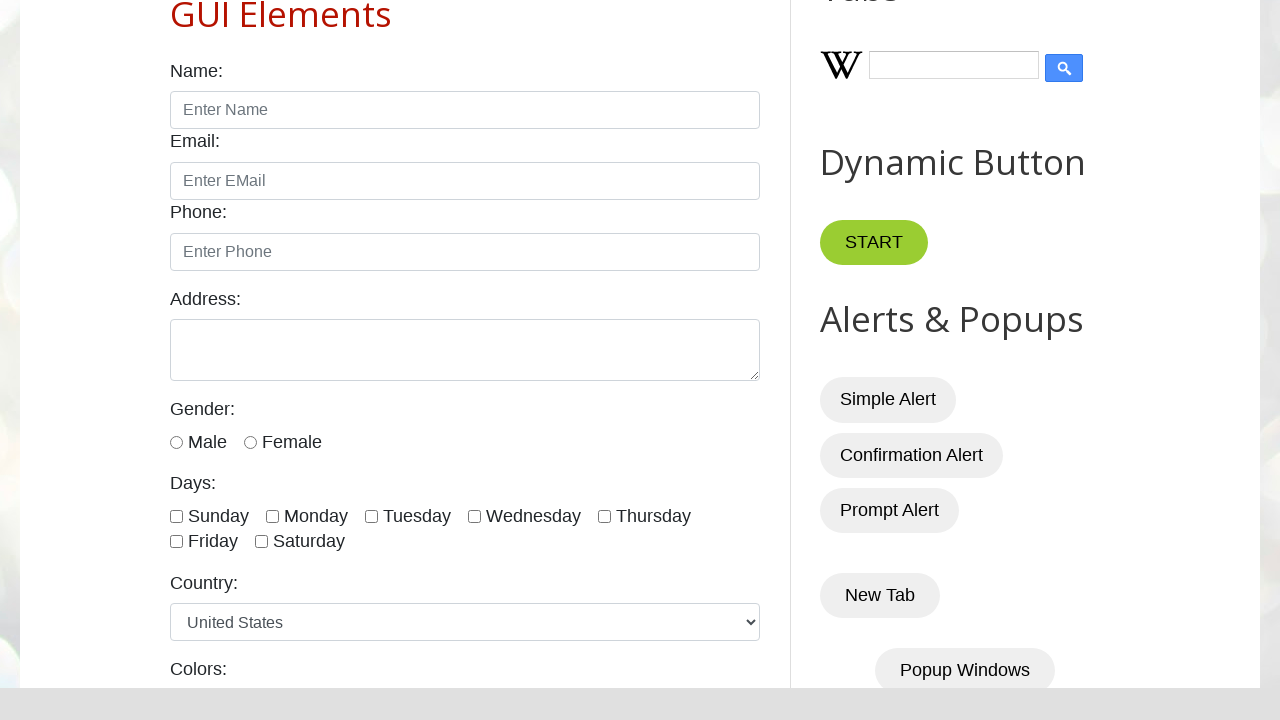

Waited 200ms for smooth scrolling animation
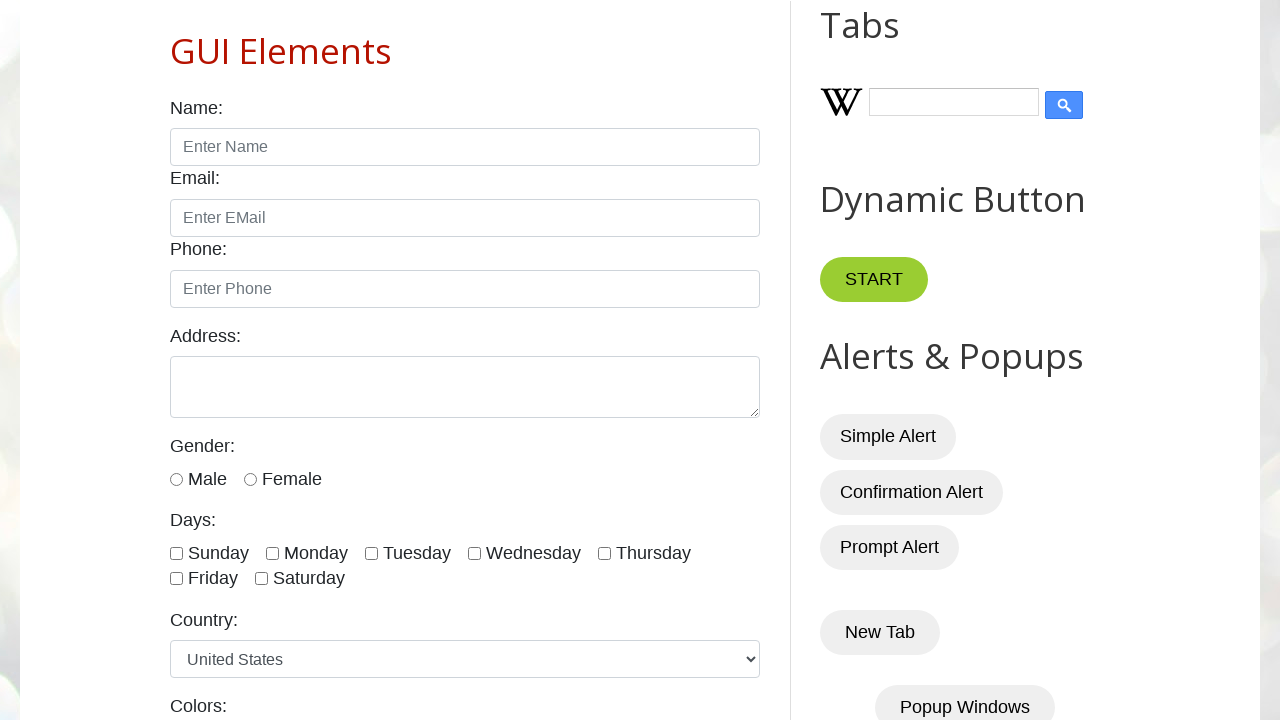

Pressed ArrowUp key to scroll up
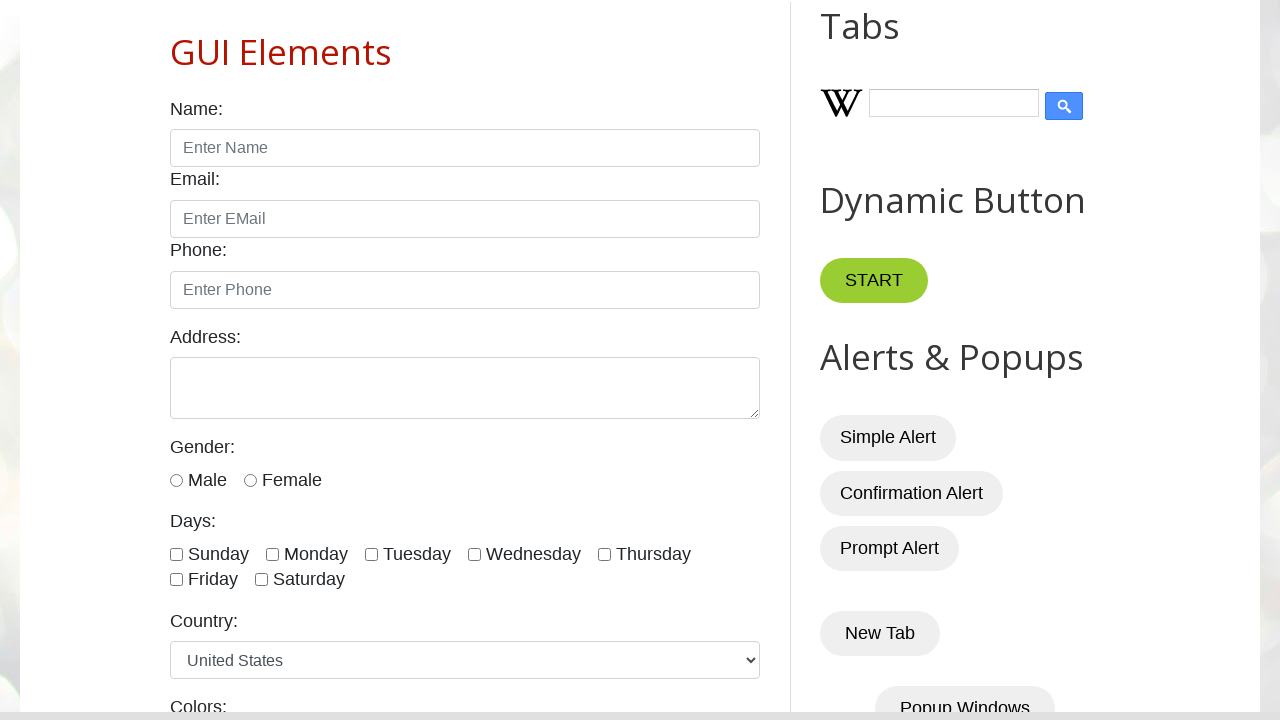

Waited 200ms for smooth scrolling animation
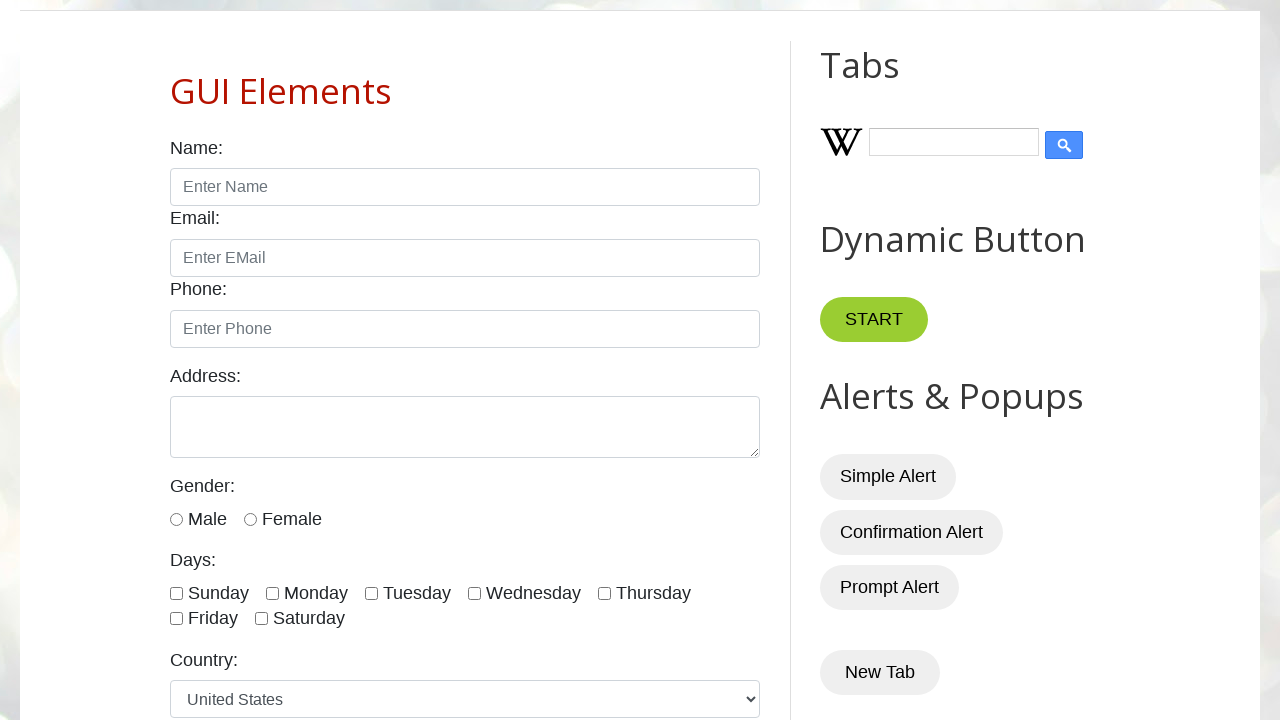

Pressed ArrowUp key to scroll up
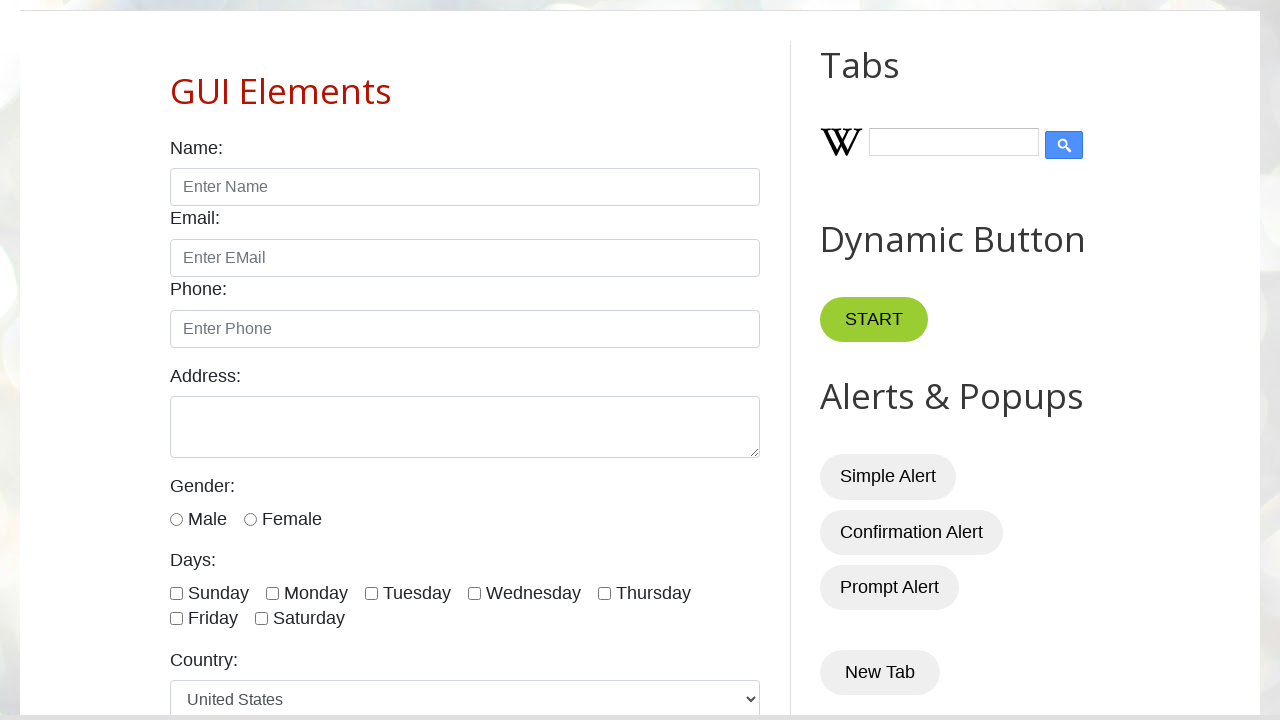

Waited 200ms for smooth scrolling animation
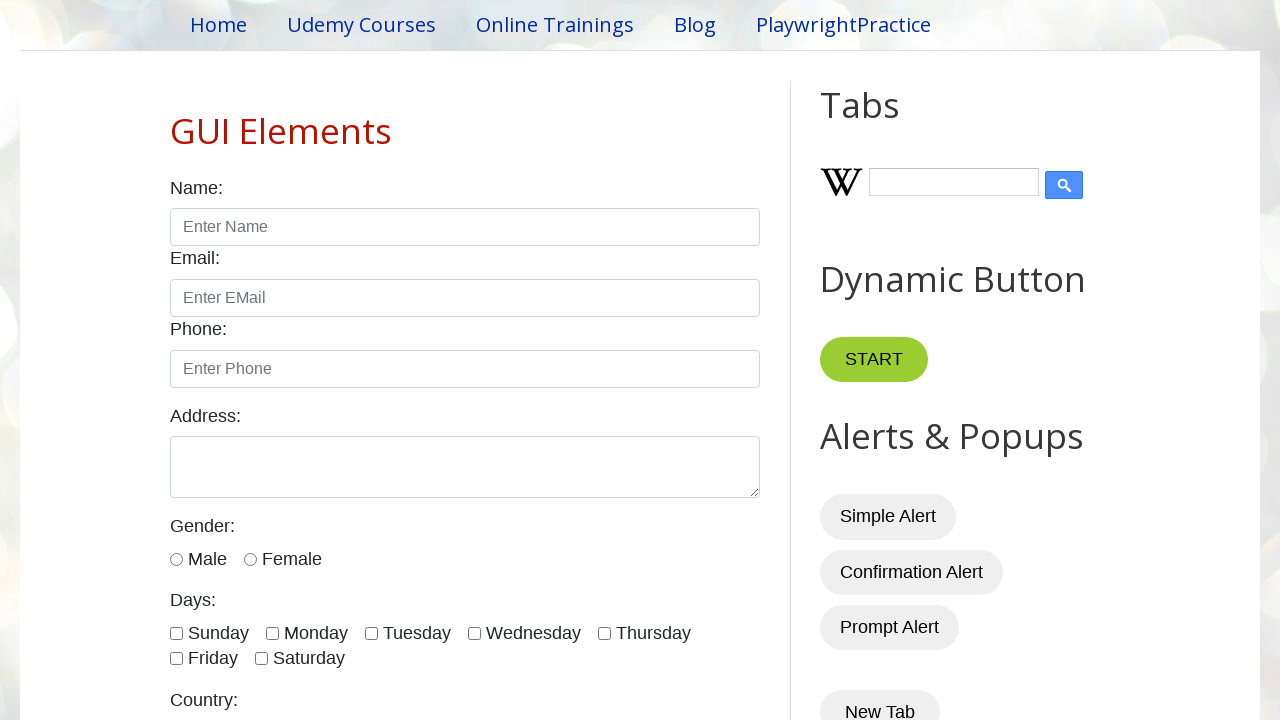

Pressed ArrowUp key to scroll up
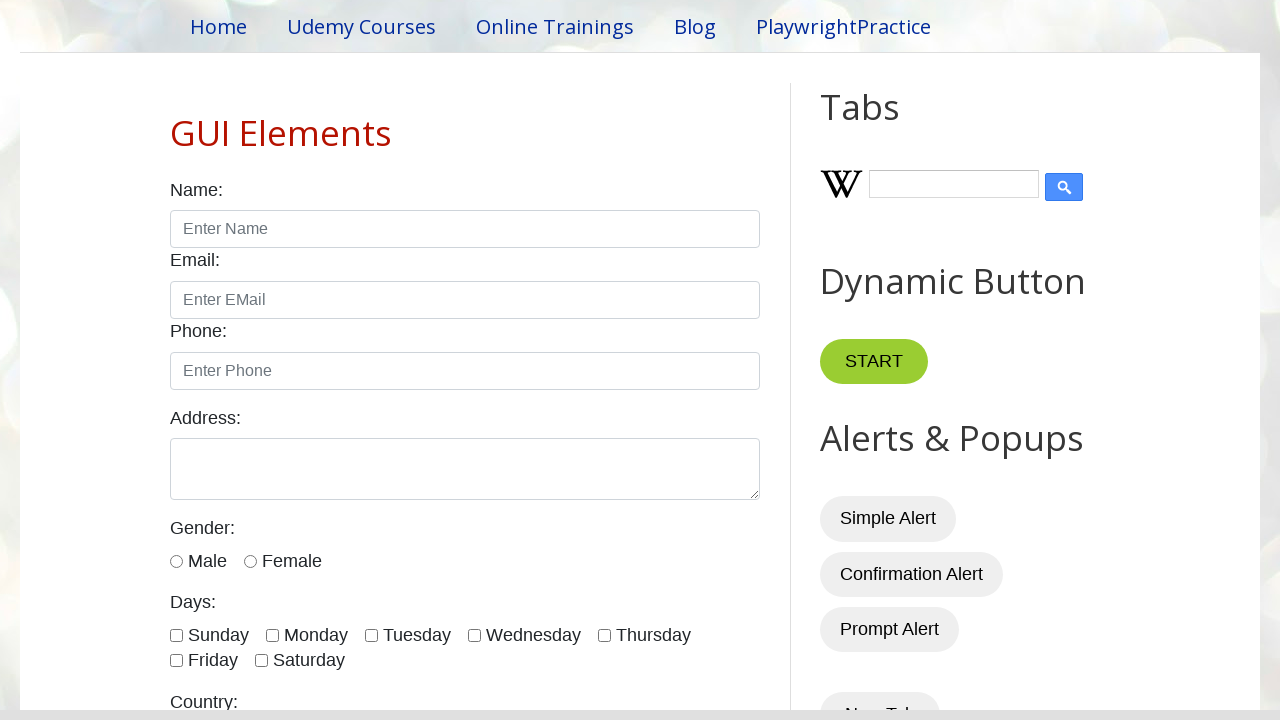

Waited 200ms for smooth scrolling animation
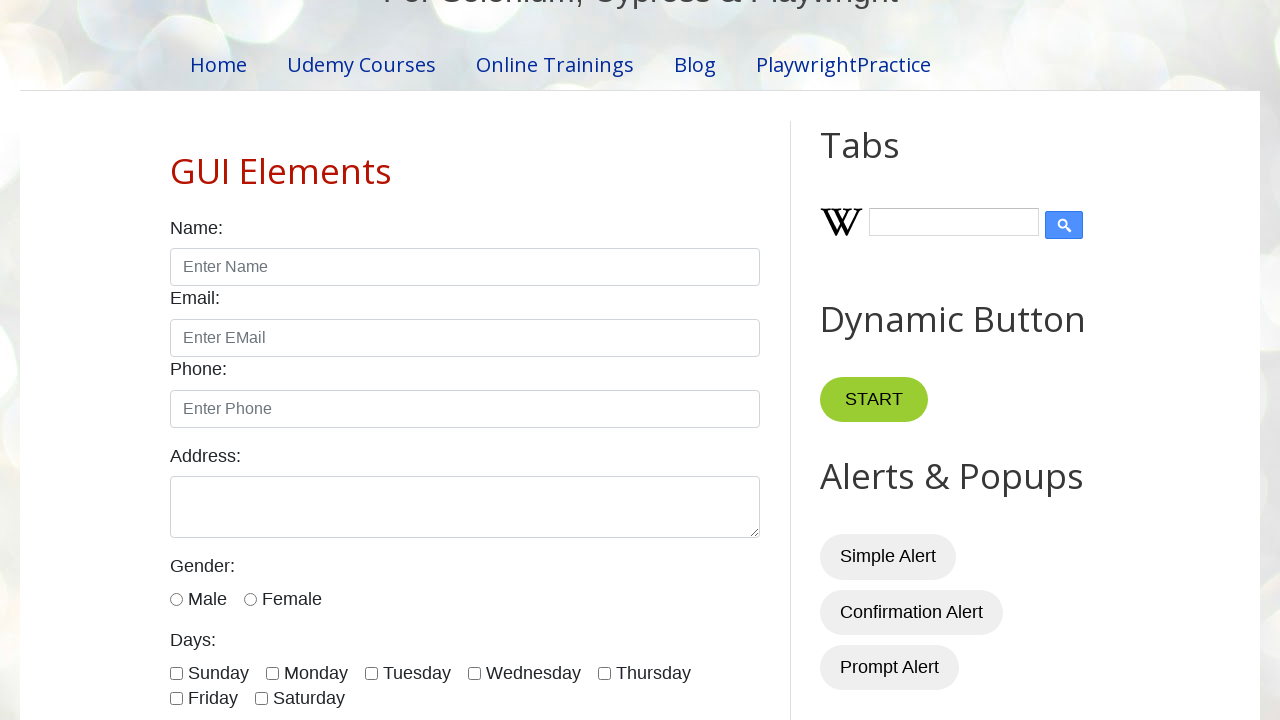

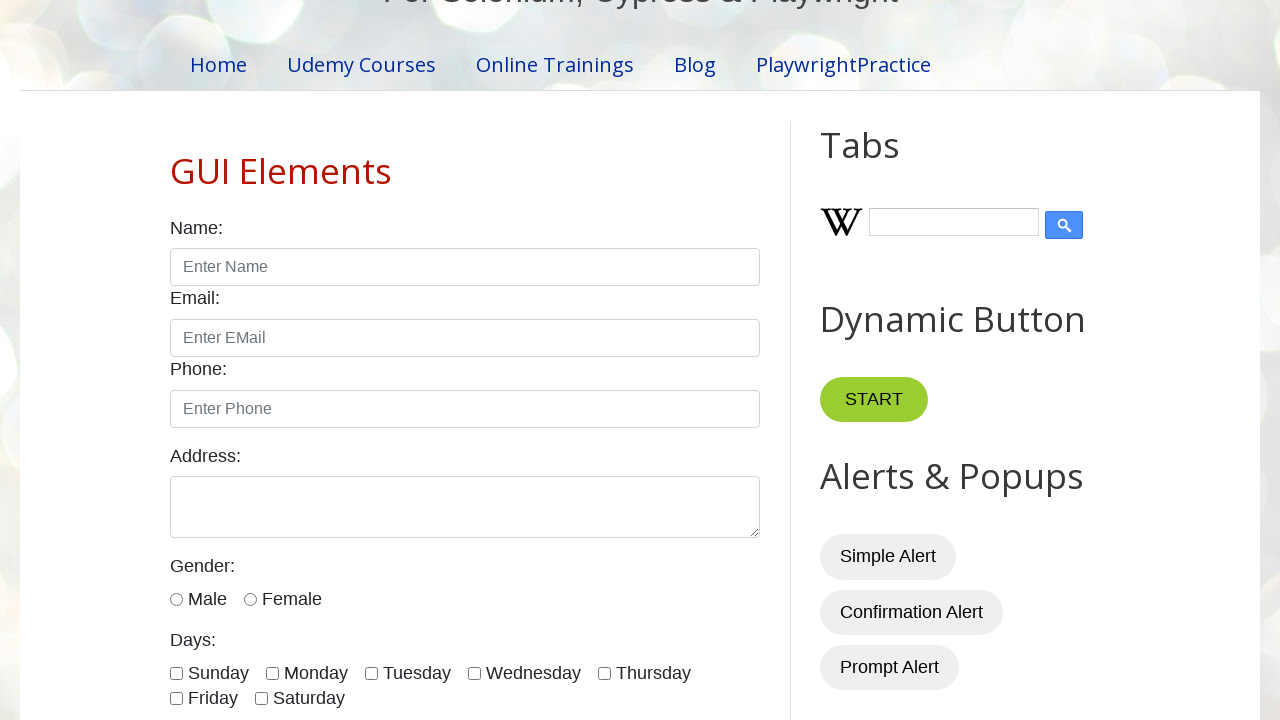